Navigates to UI Testing Playground and clicks on the Load Delays link to test page loading functionality

Starting URL: http://uitestingplayground.com/

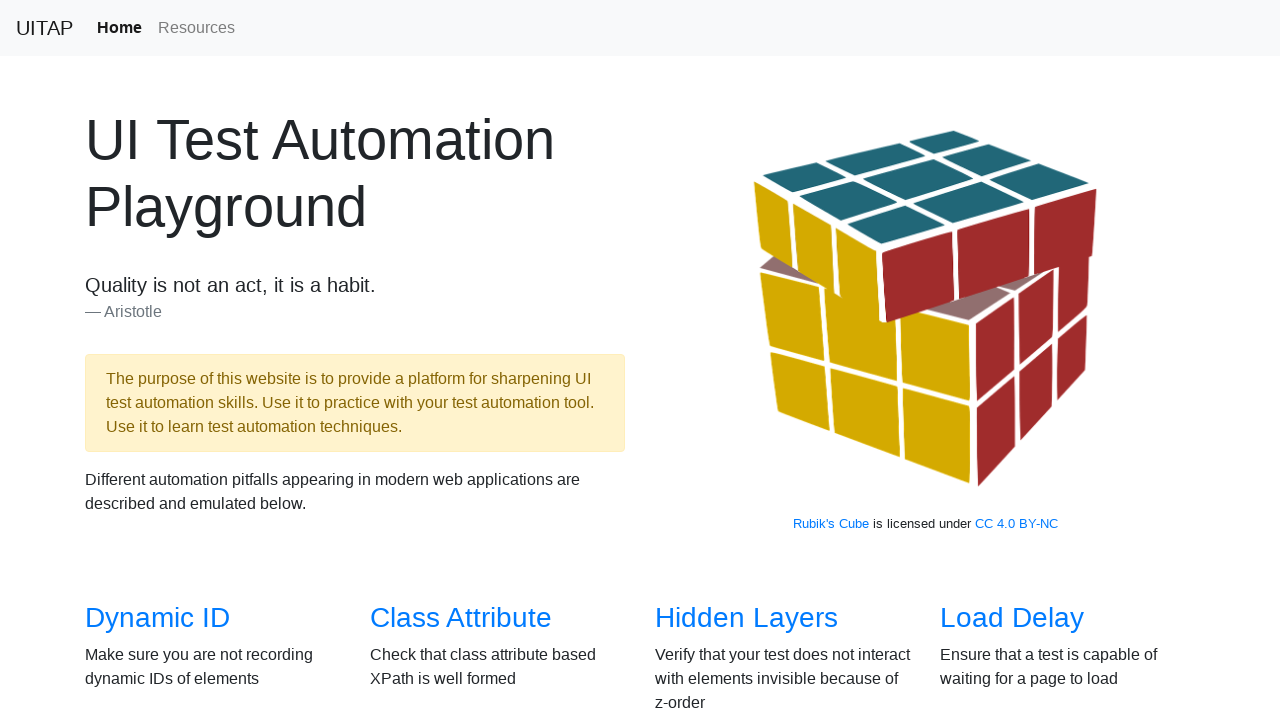

Navigated to UI Testing Playground home page
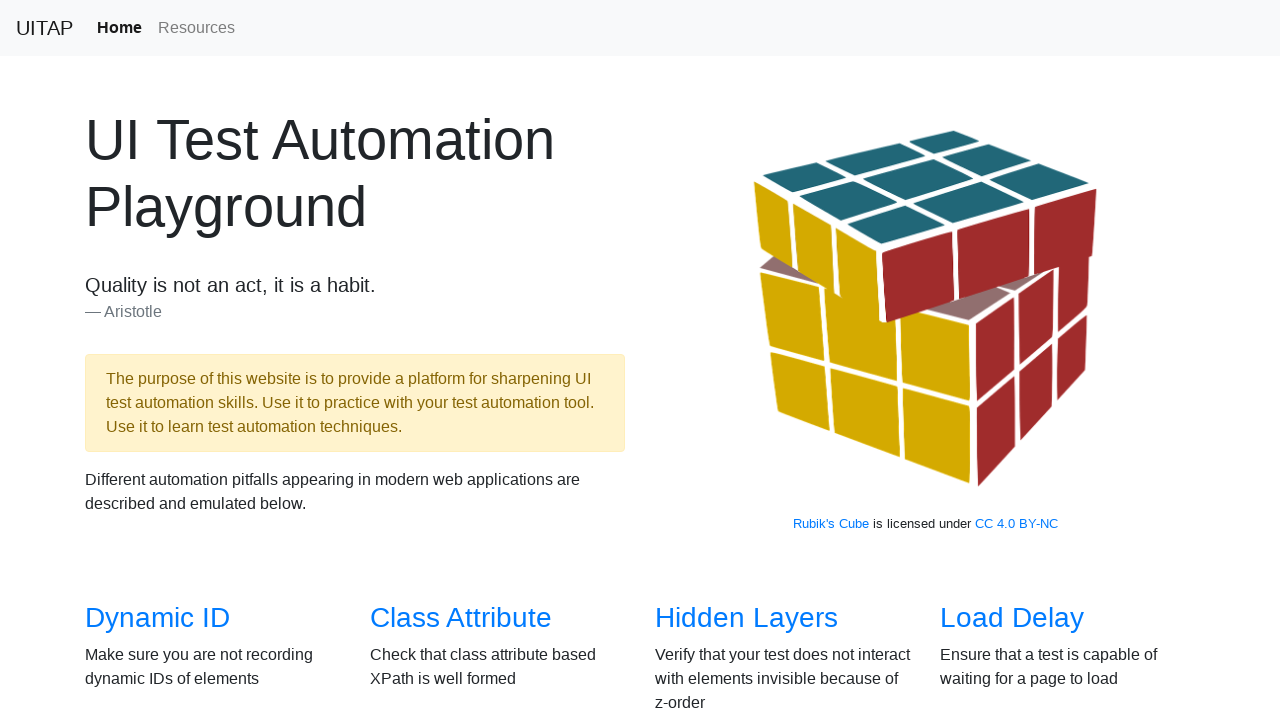

Clicked on the Load Delays link at (1012, 618) on xpath=//*[contains(text(),'Load')]
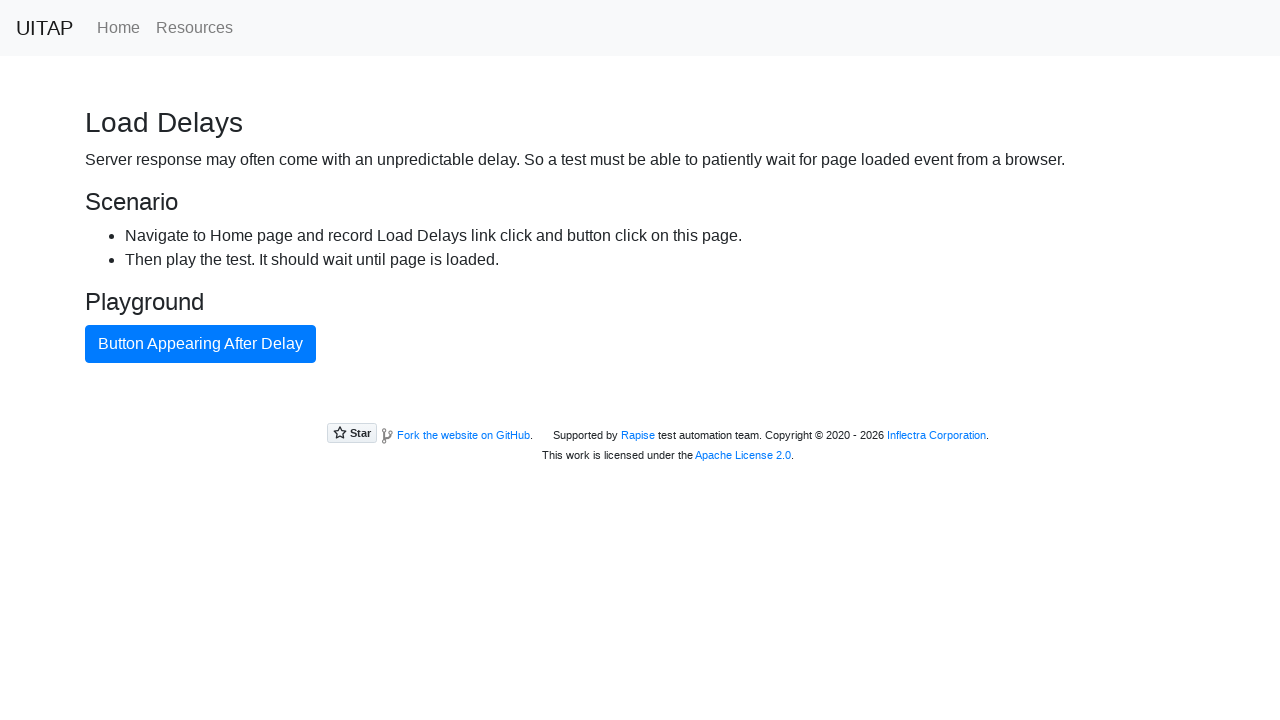

Waited 2 seconds for page to load after clicking Load Delays link
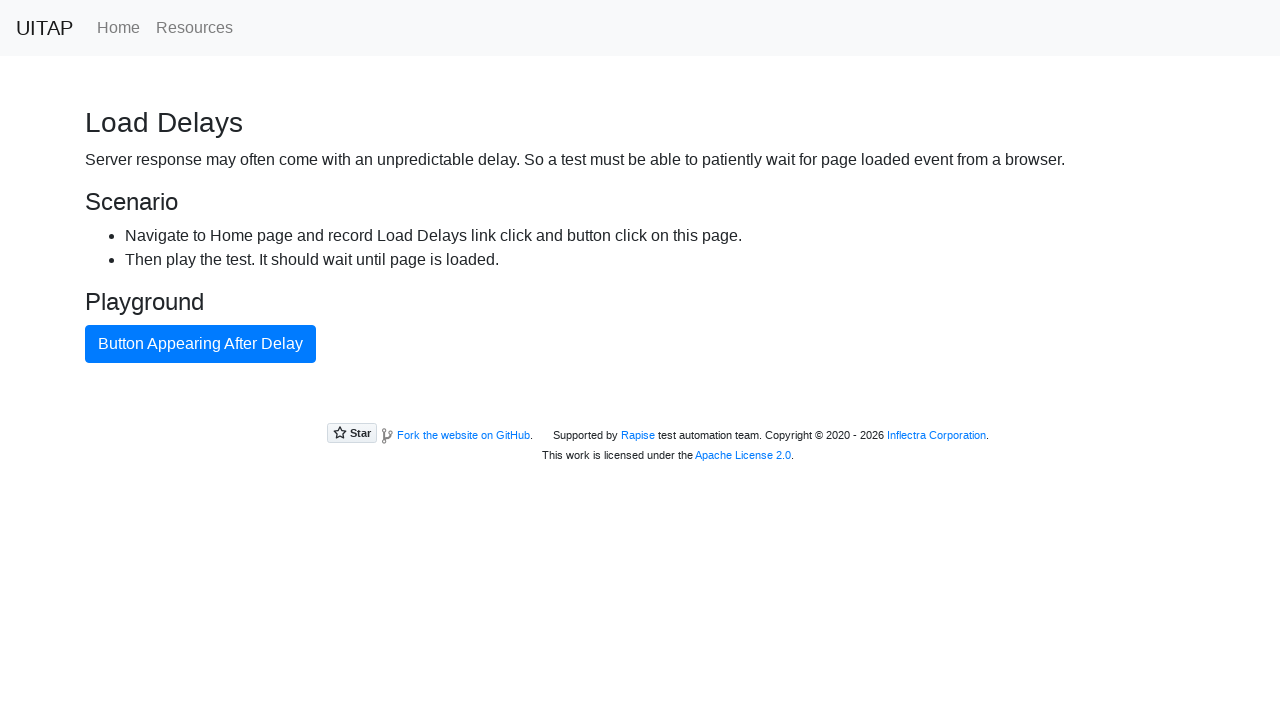

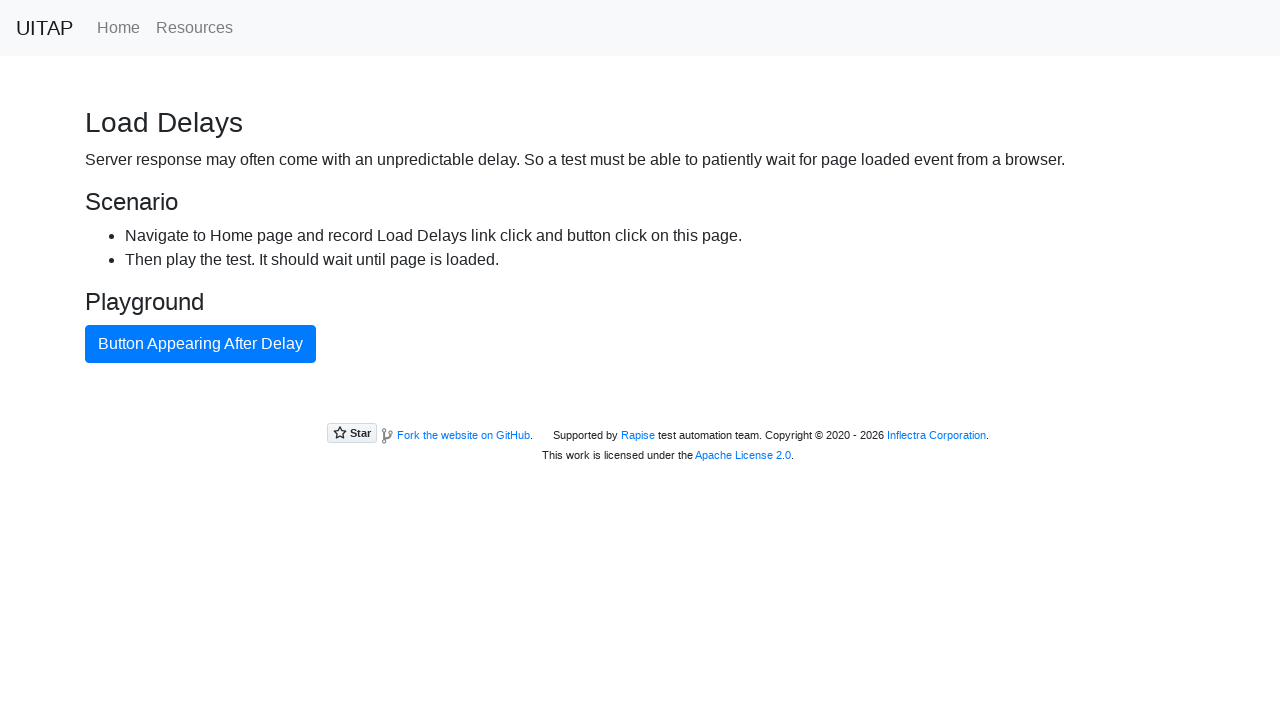